Tests window handling functionality by clicking a link that opens a new window, switching between windows, and verifying window titles

Starting URL: https://practice.cydeo.com/windows

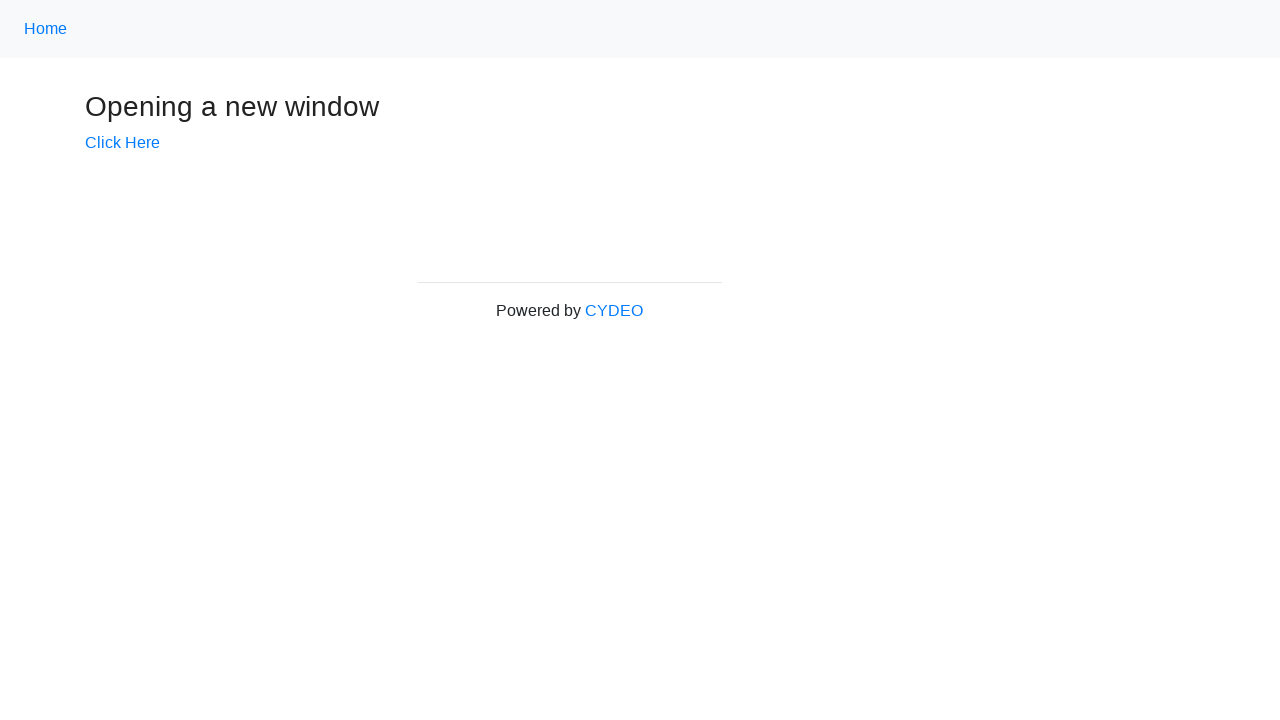

Clicked link to open new window at (122, 143) on xpath=//a[@href='/windows/new']
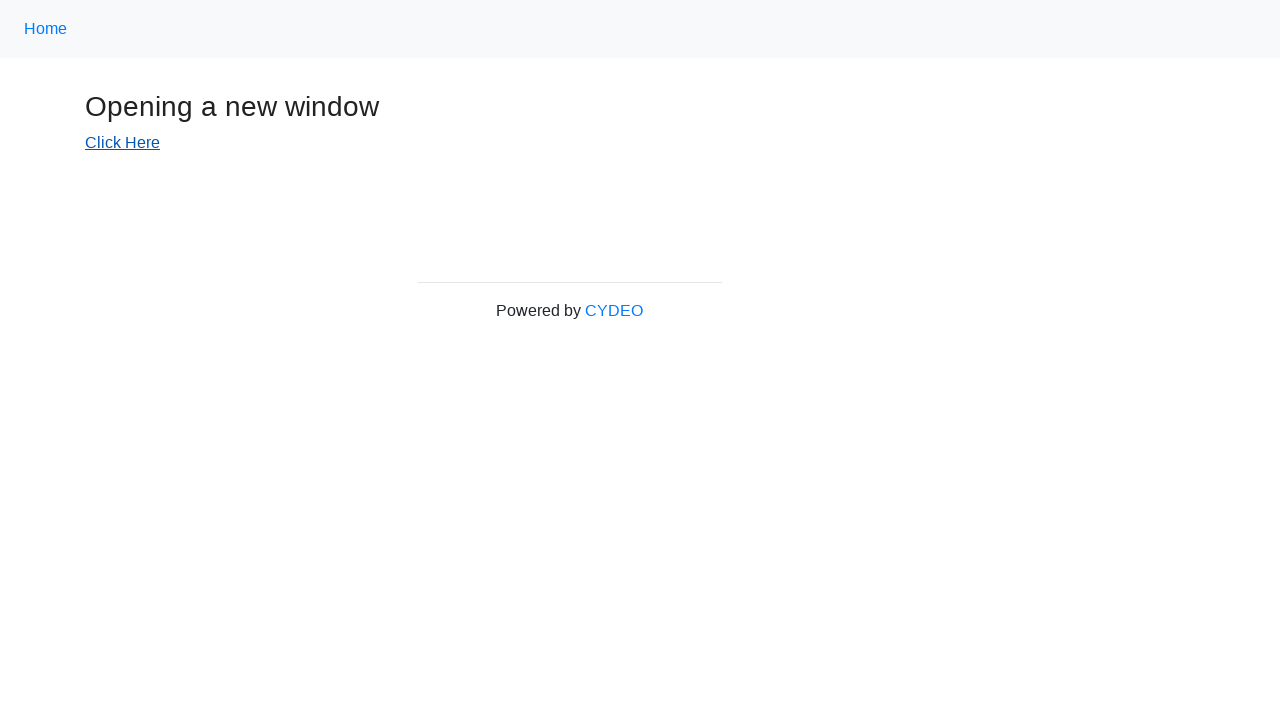

New window loaded
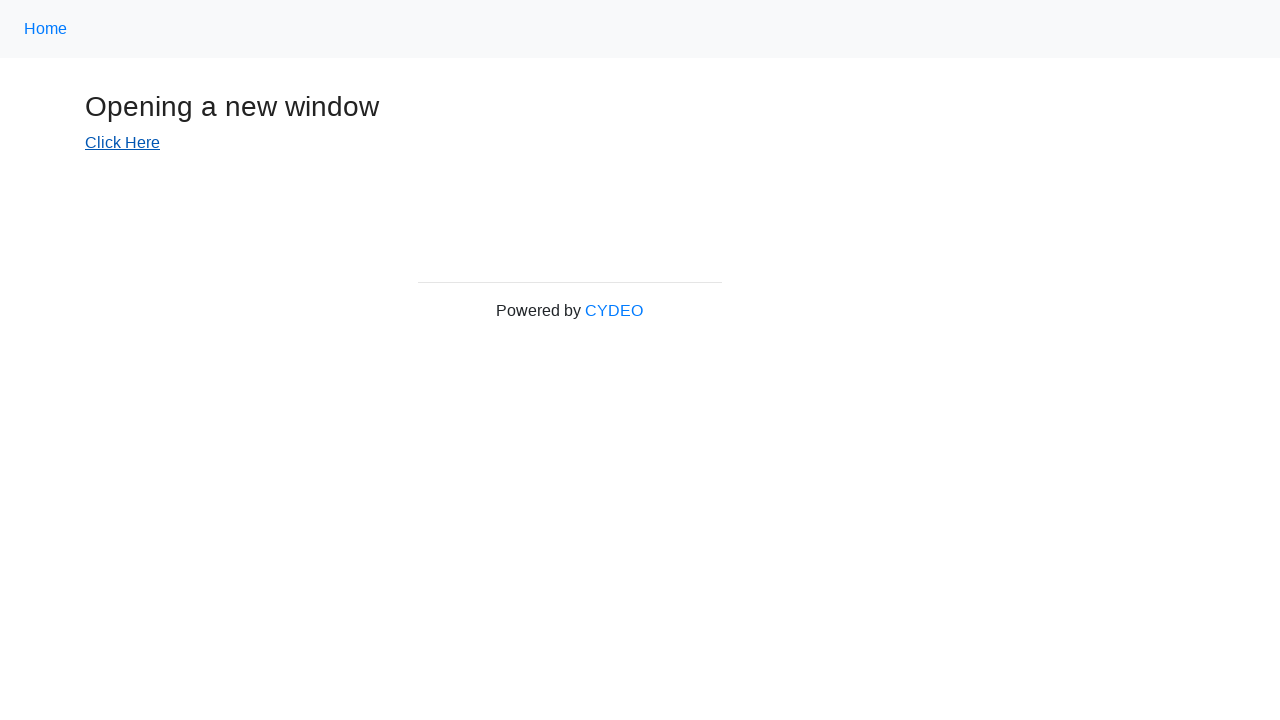

Retrieved main window title: Windows
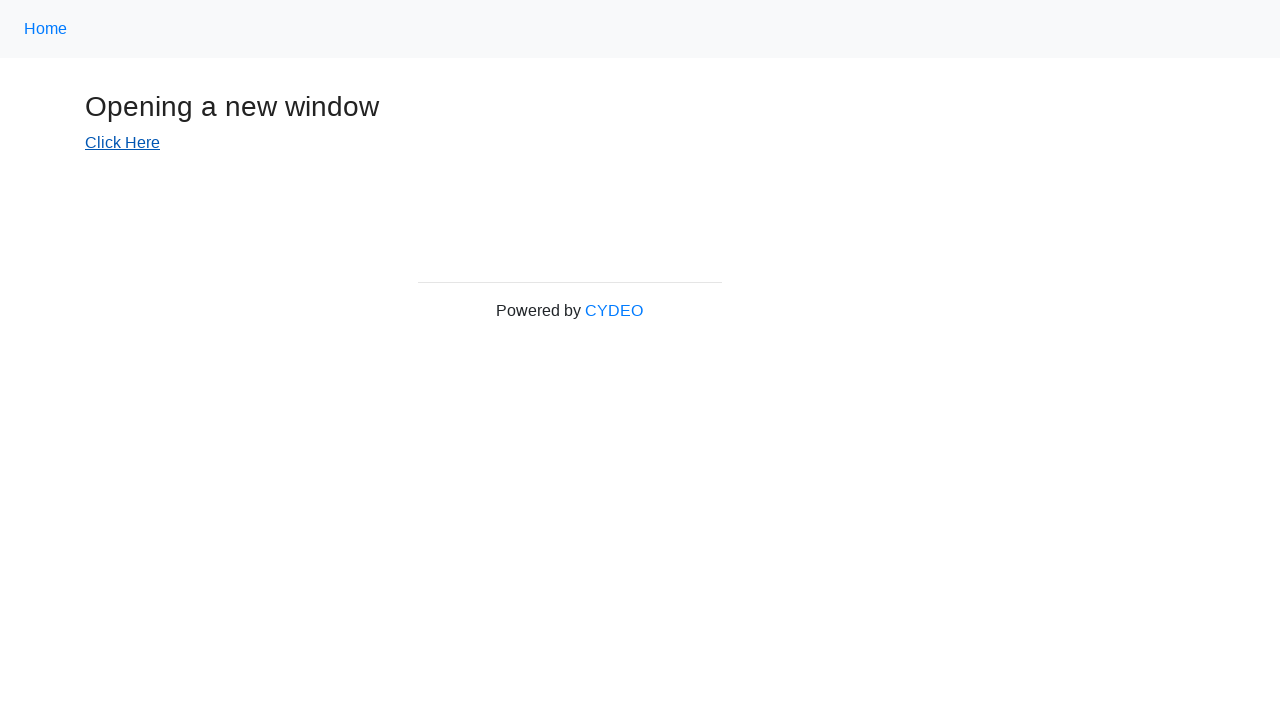

Retrieved new window title: New Window
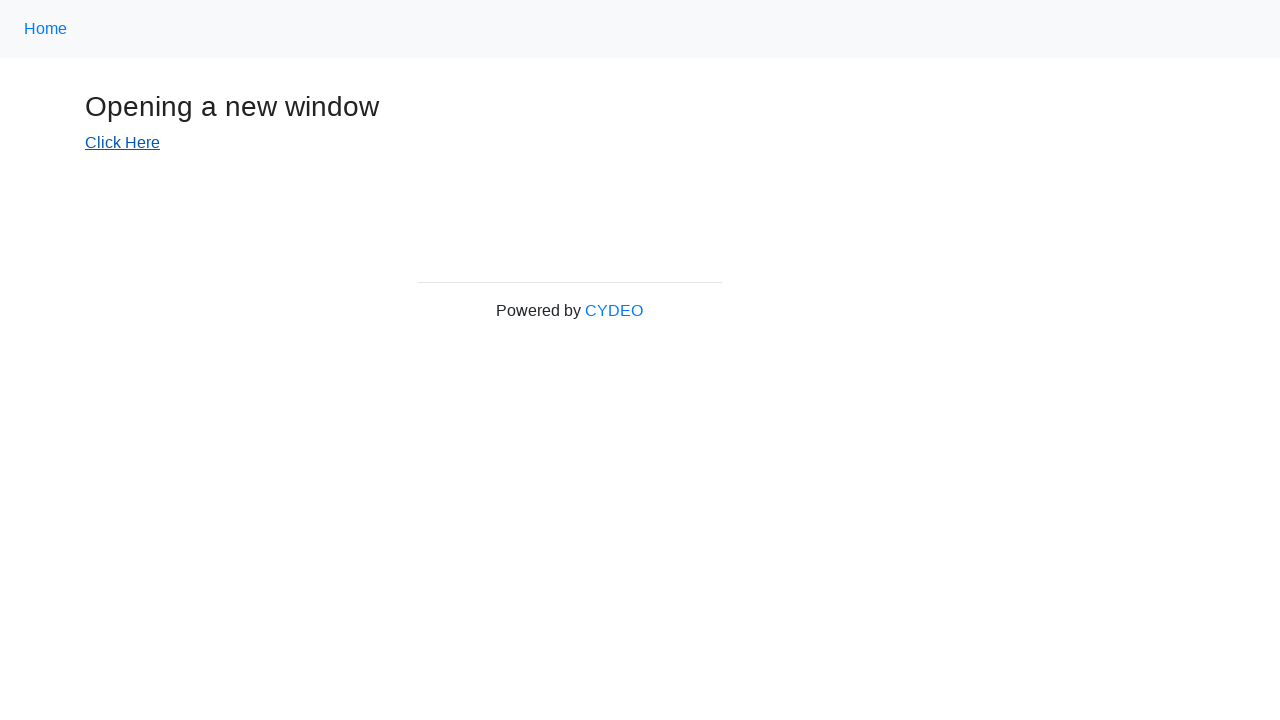

Switched focus back to main window
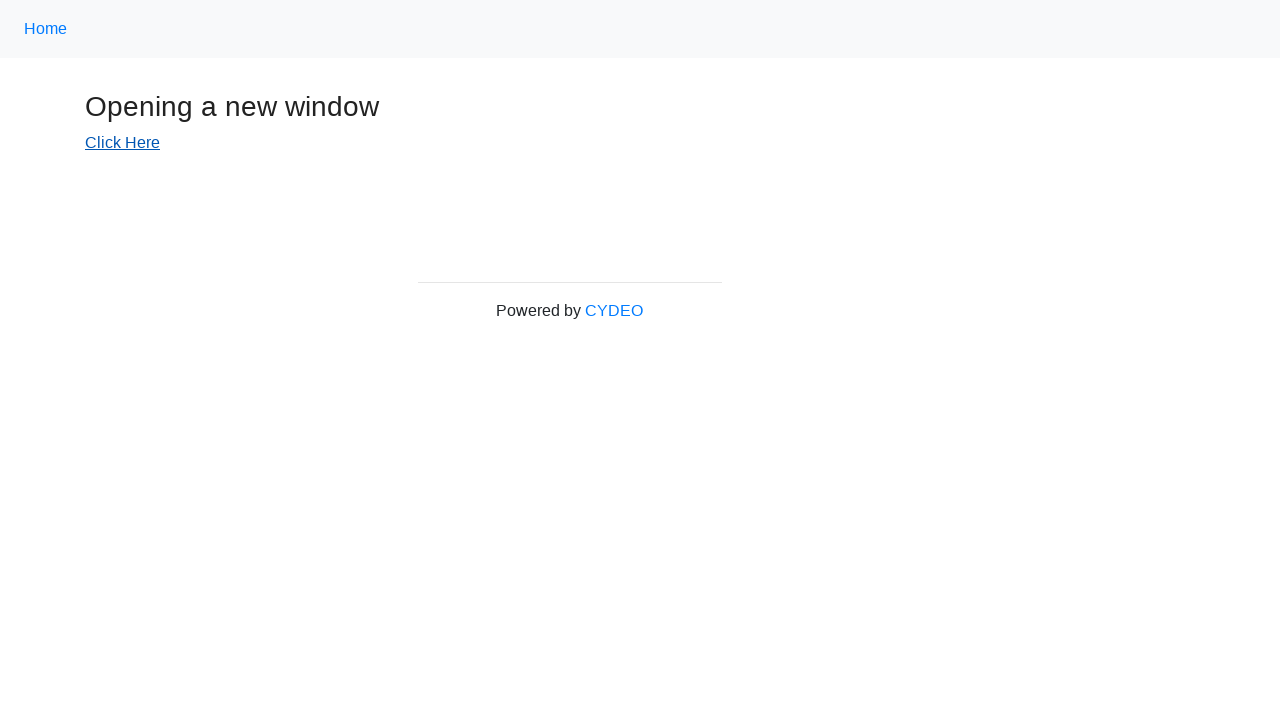

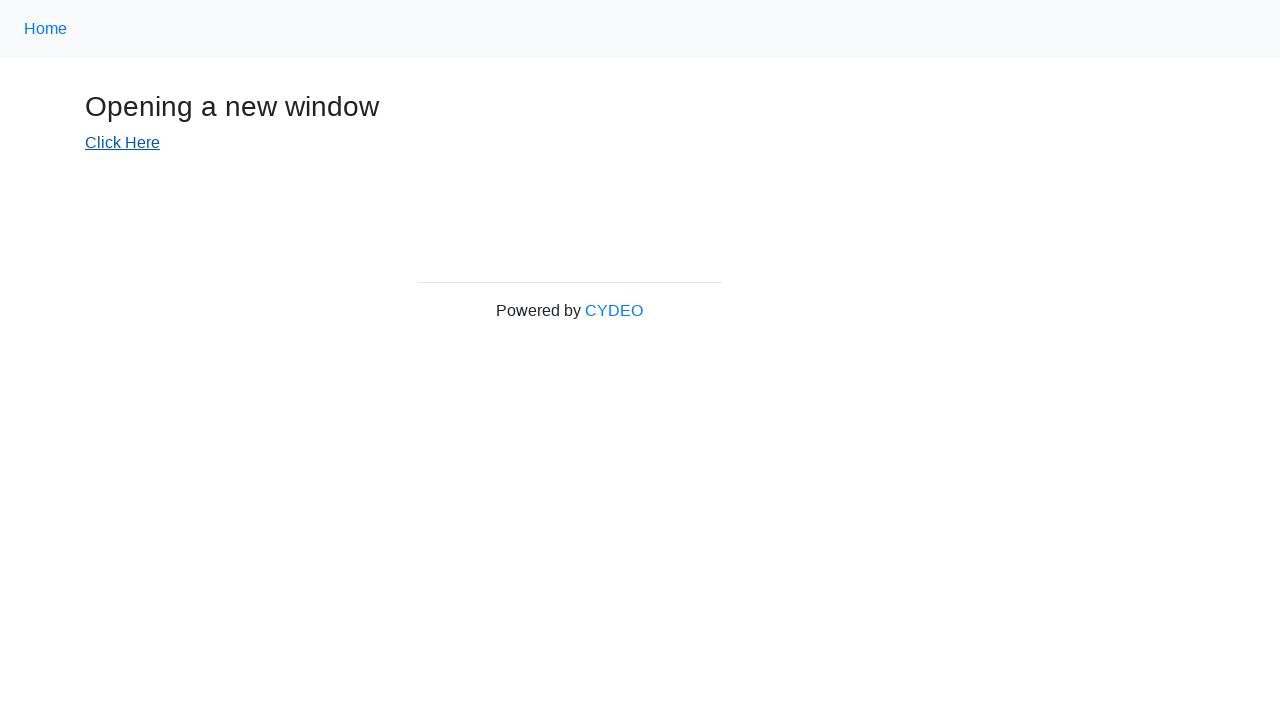